Navigates to the Insider homepage and maximizes the browser window, then waits briefly before closing.

Starting URL: https://useinsider.com/

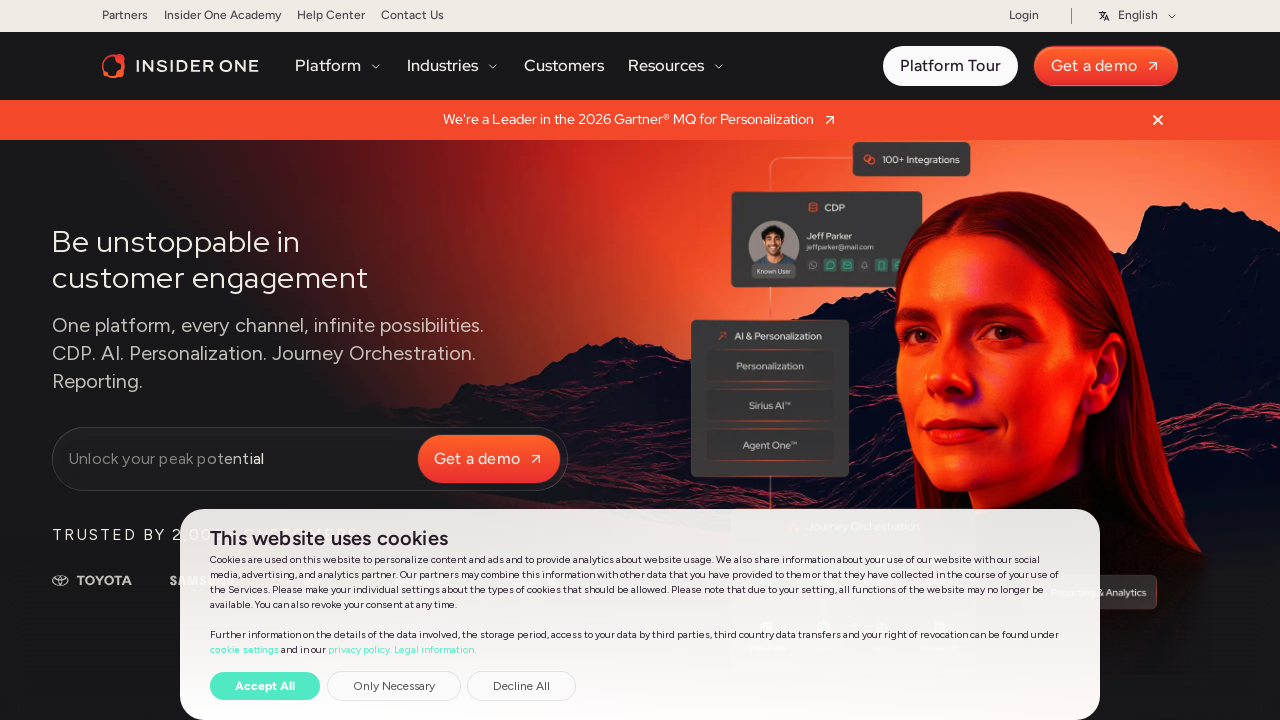

Waited for page to load (domcontentloaded)
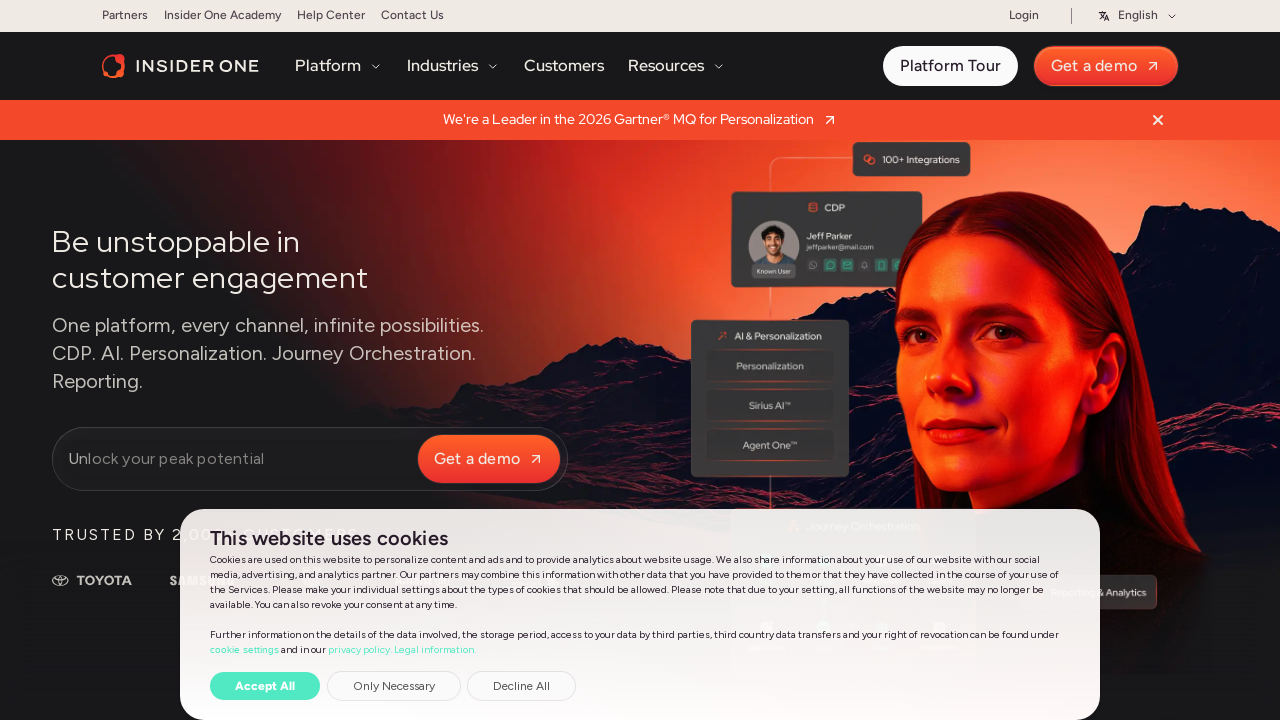

Maximized browser window to 1920x1080
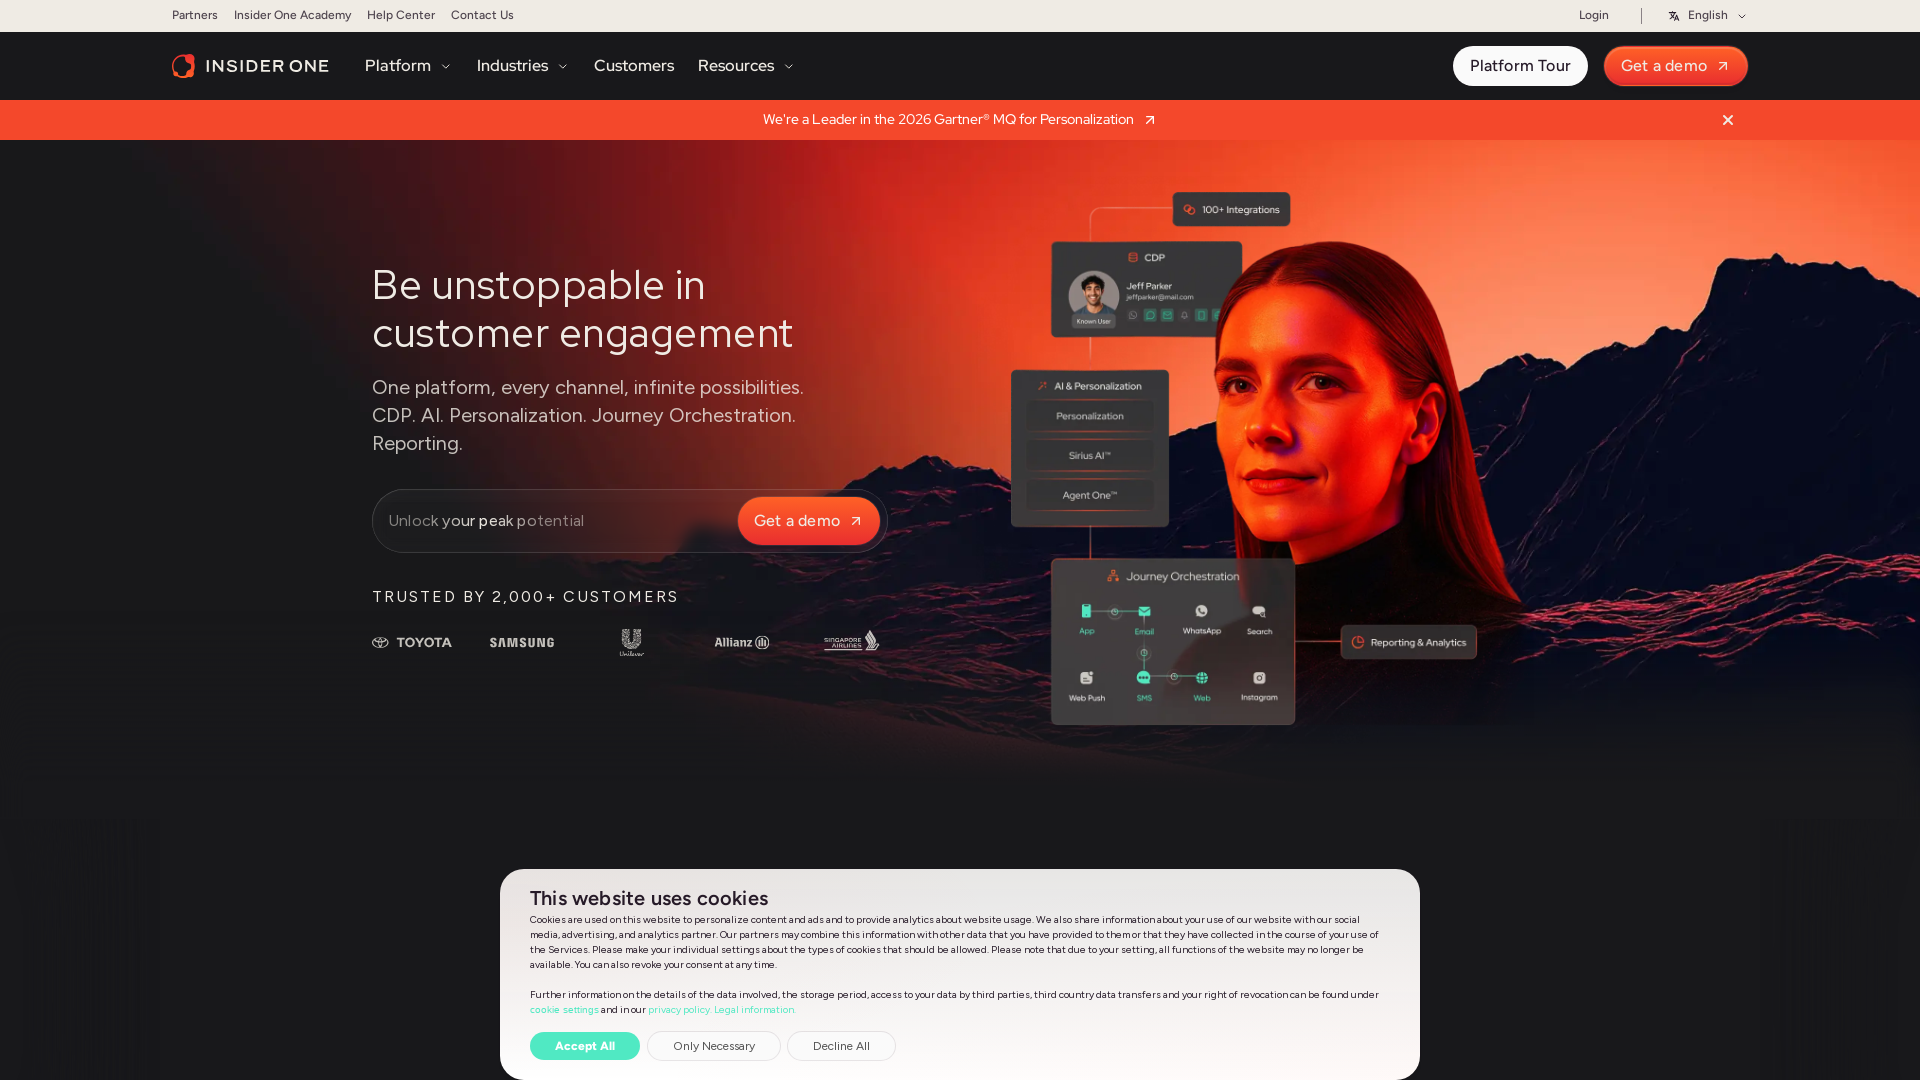

Waited 2 seconds for page content to be visible
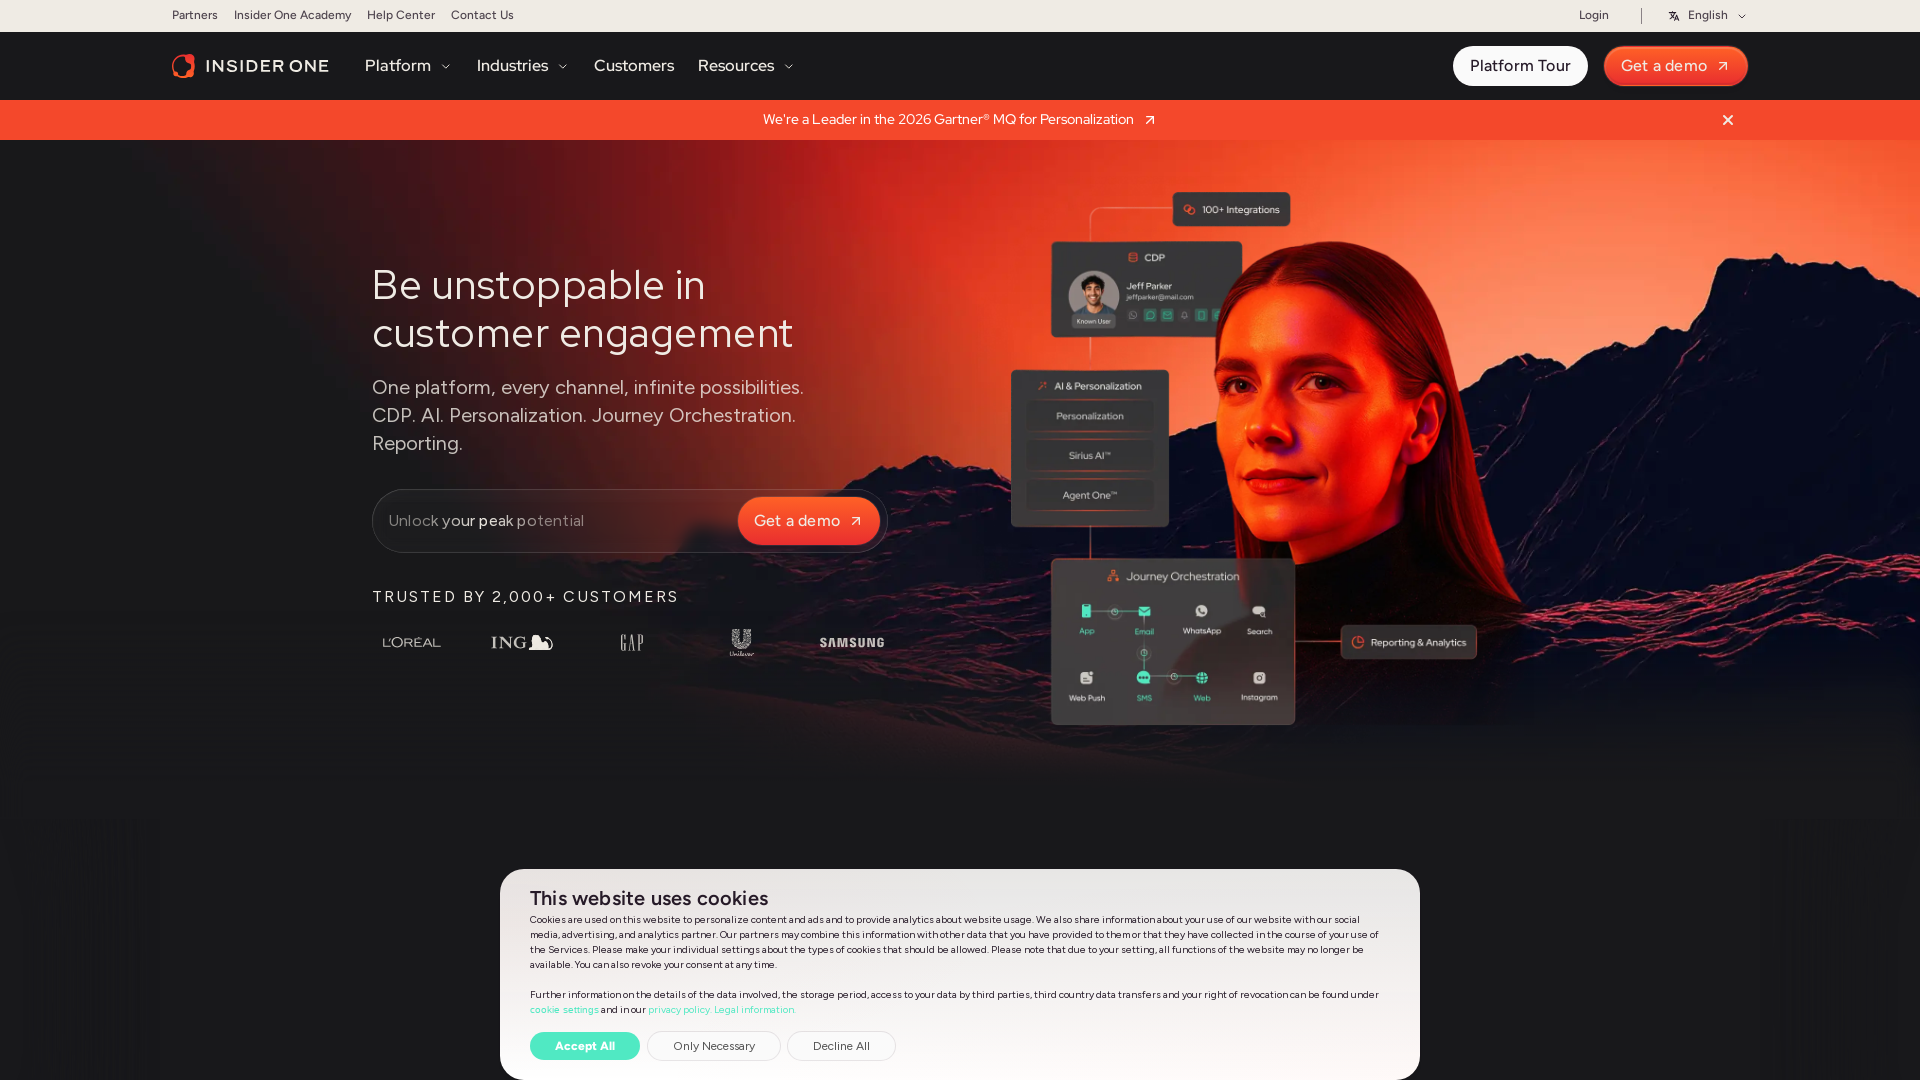

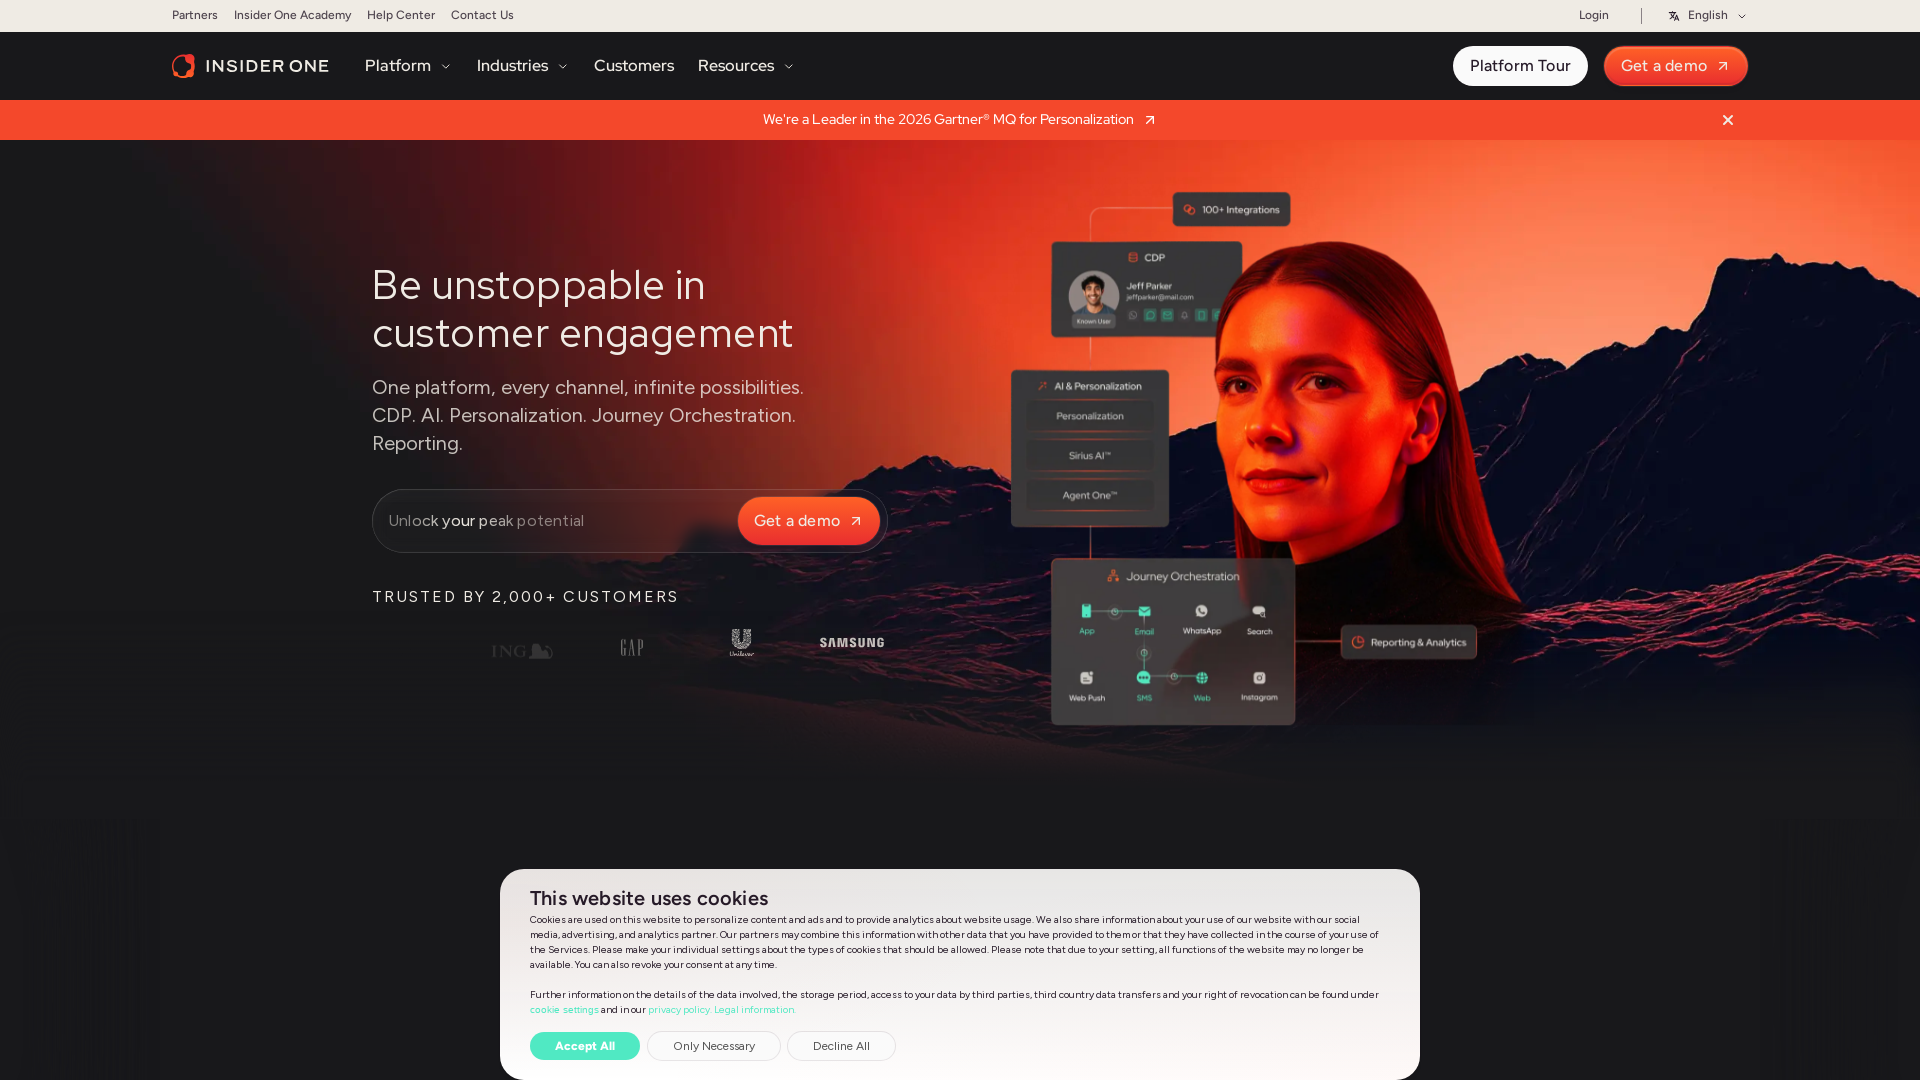